Tests selecting all checkboxes in a table with checkboxes

Starting URL: https://demoapps.qspiders.com/ui/table/tableWithCheck

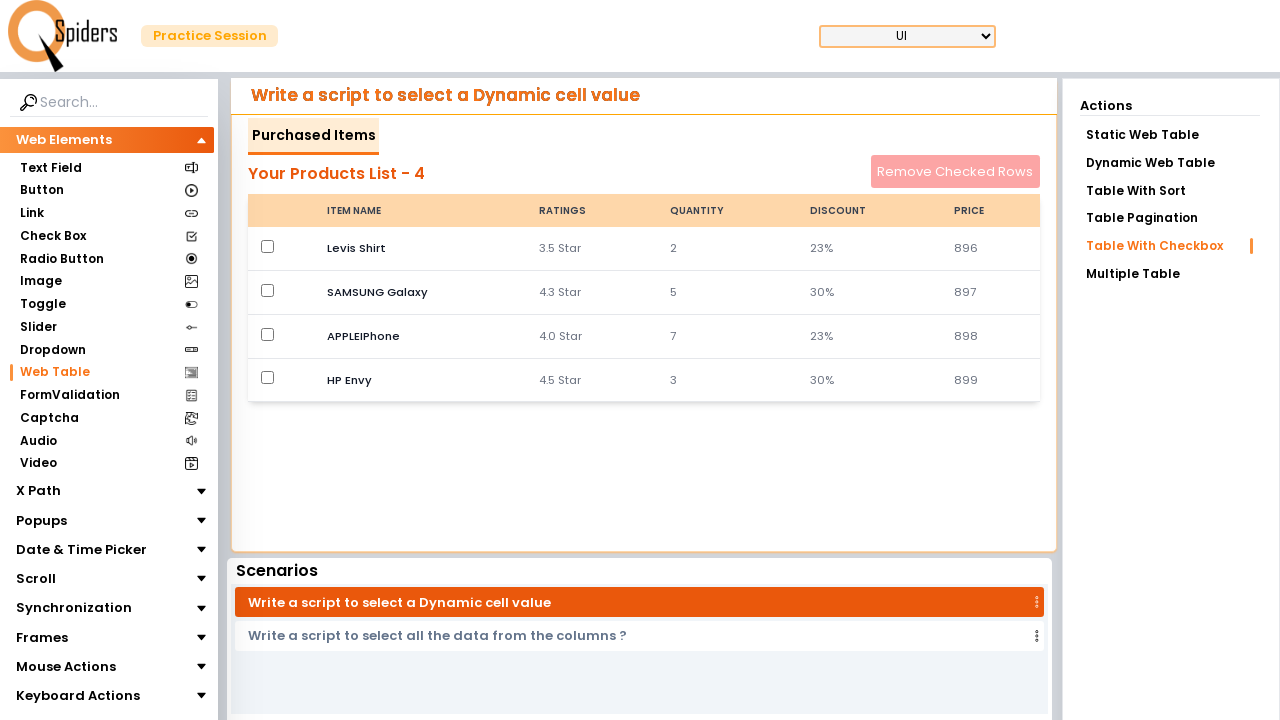

Waited 2 seconds for page to load
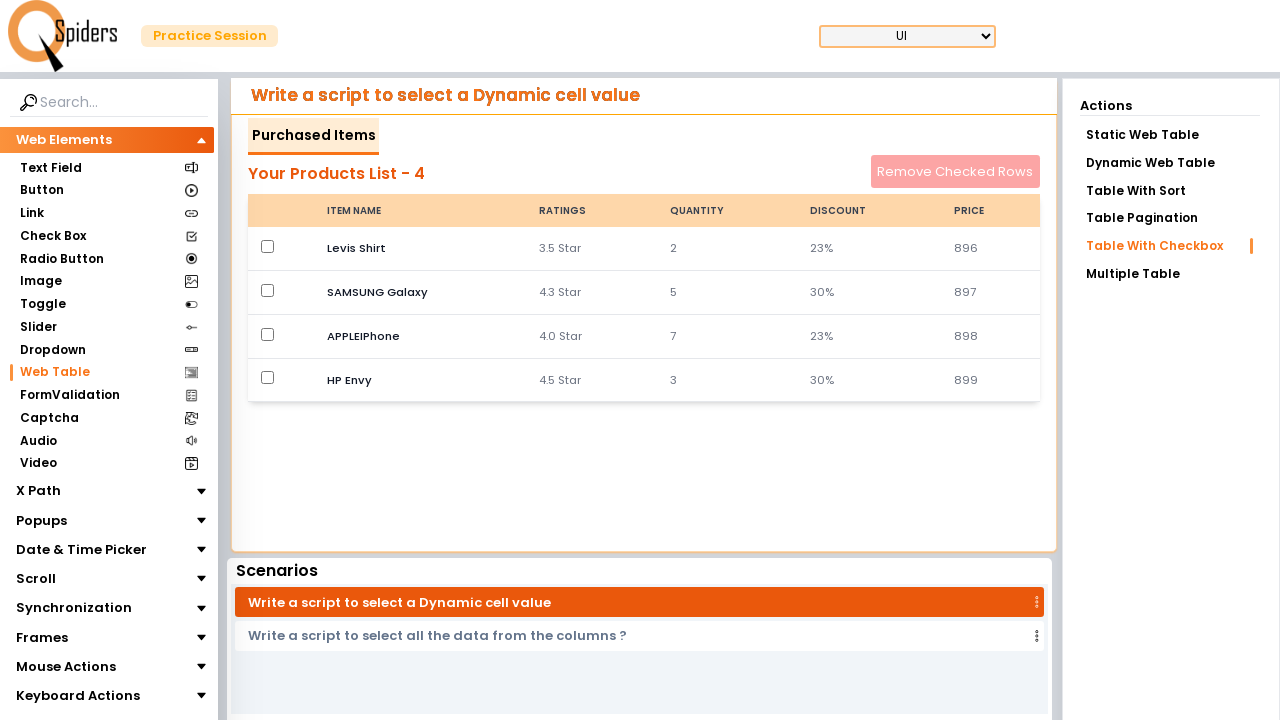

Clicked on the table navigation link at (1170, 246) on (//a[@aria-current='page'])[1]
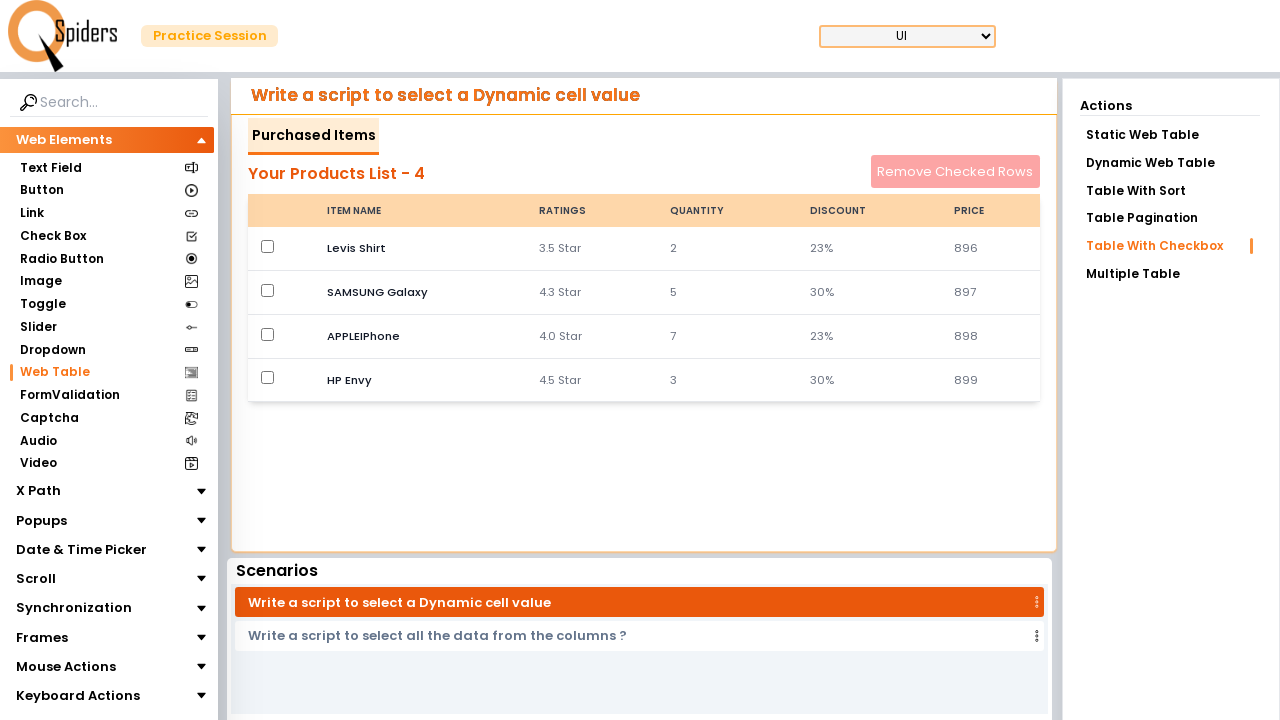

Clicked a checkbox in the table at (268, 246) on input[type='checkbox'] >> nth=0
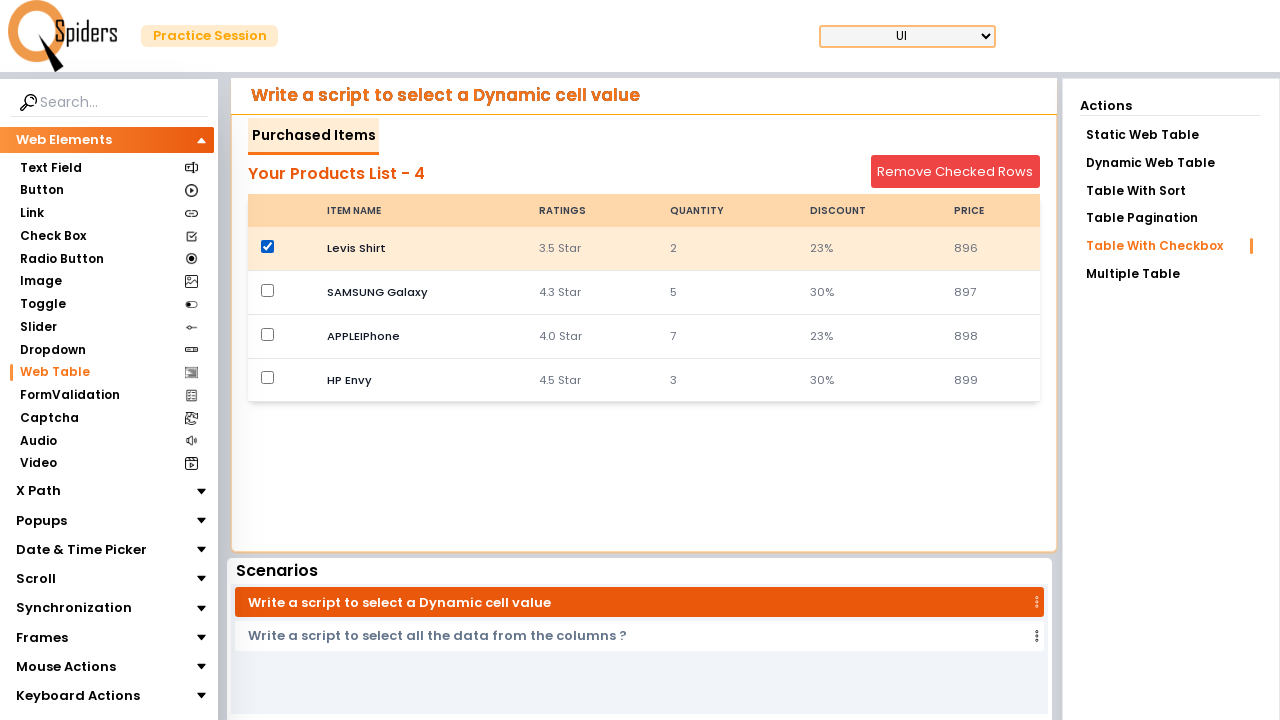

Clicked a checkbox in the table at (268, 290) on input[type='checkbox'] >> nth=1
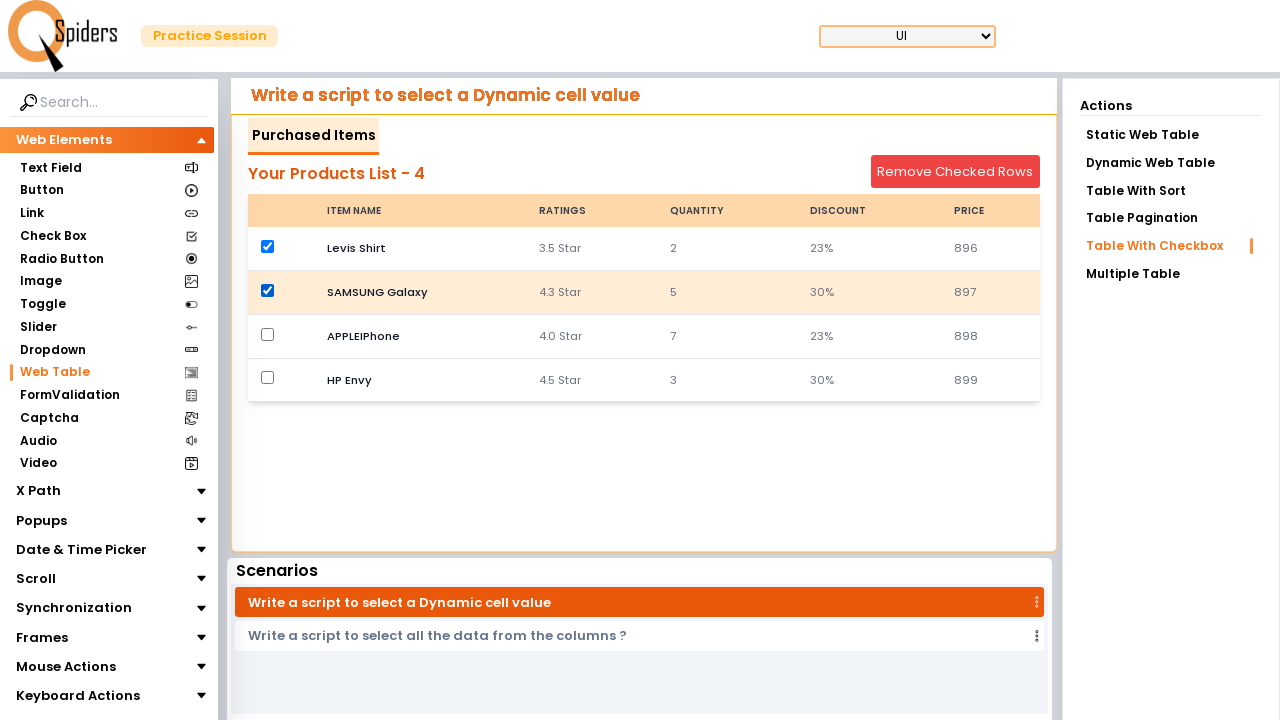

Clicked a checkbox in the table at (268, 334) on input[type='checkbox'] >> nth=2
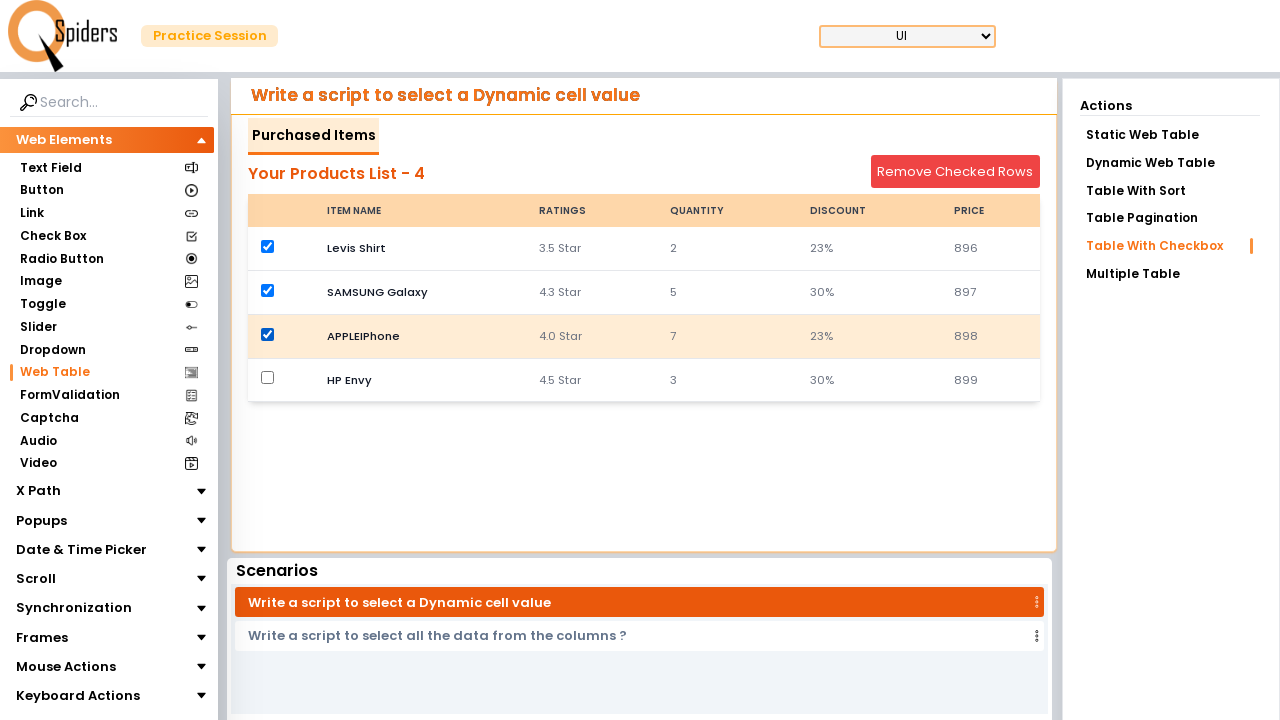

Clicked a checkbox in the table at (268, 378) on input[type='checkbox'] >> nth=3
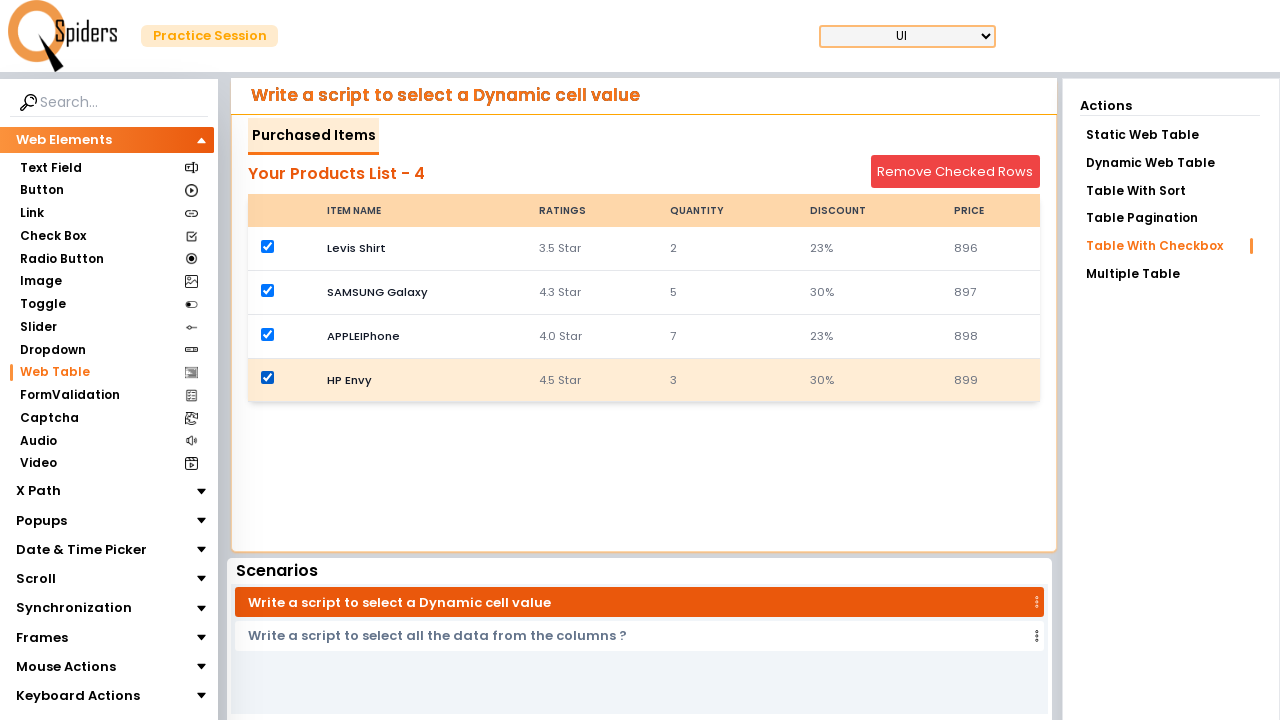

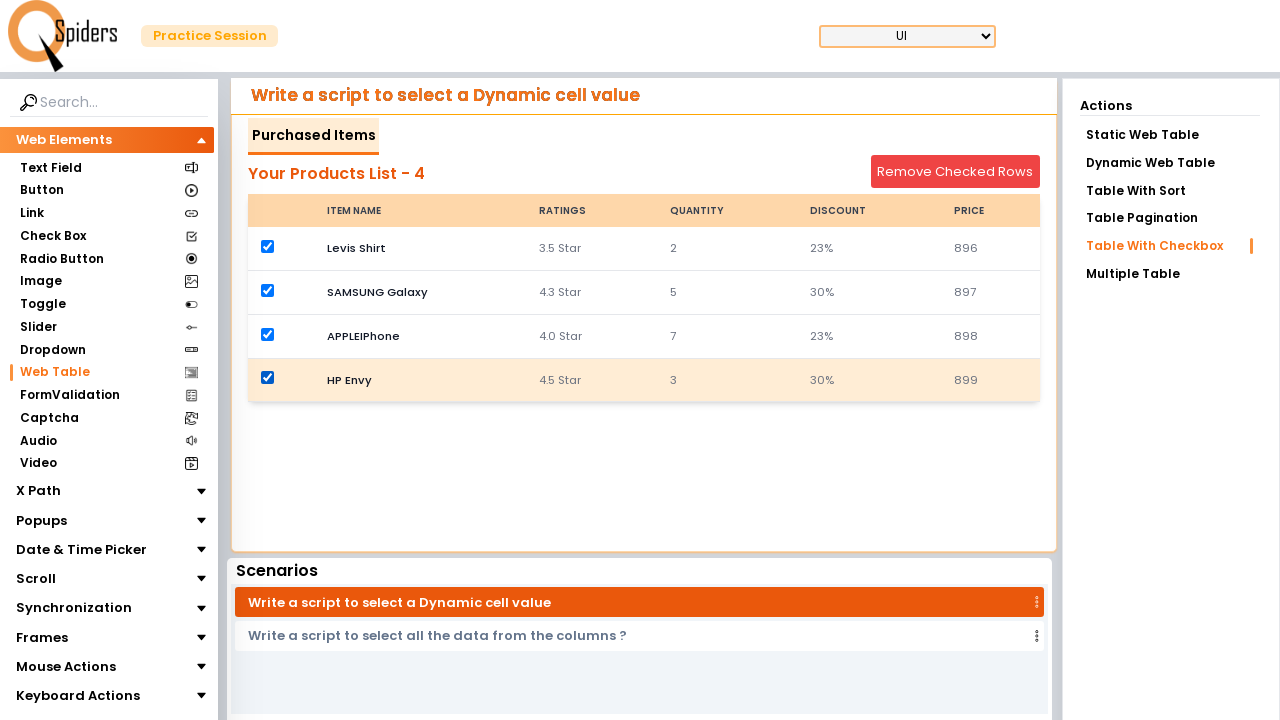